Tests checking enabled/disabled states of form elements based on trip type selection

Starting URL: https://rahulshettyacademy.com/dropdownsPractise/

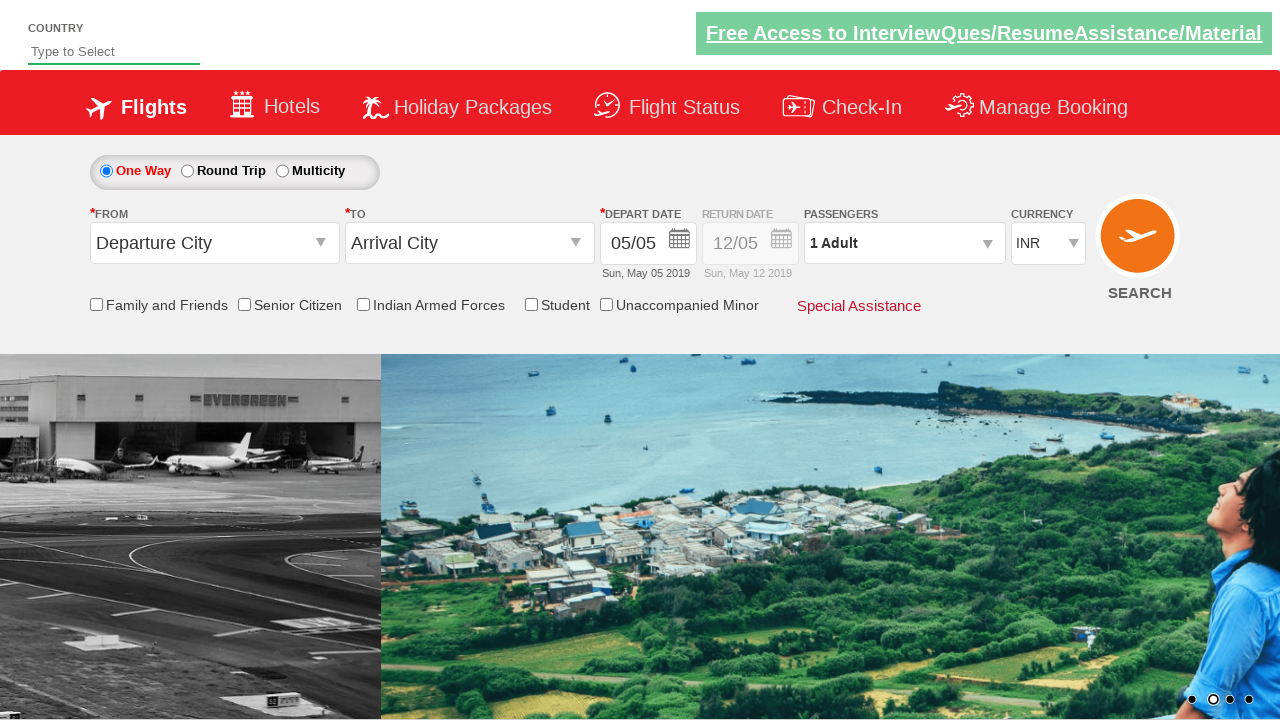

Waited 2 seconds for page to load
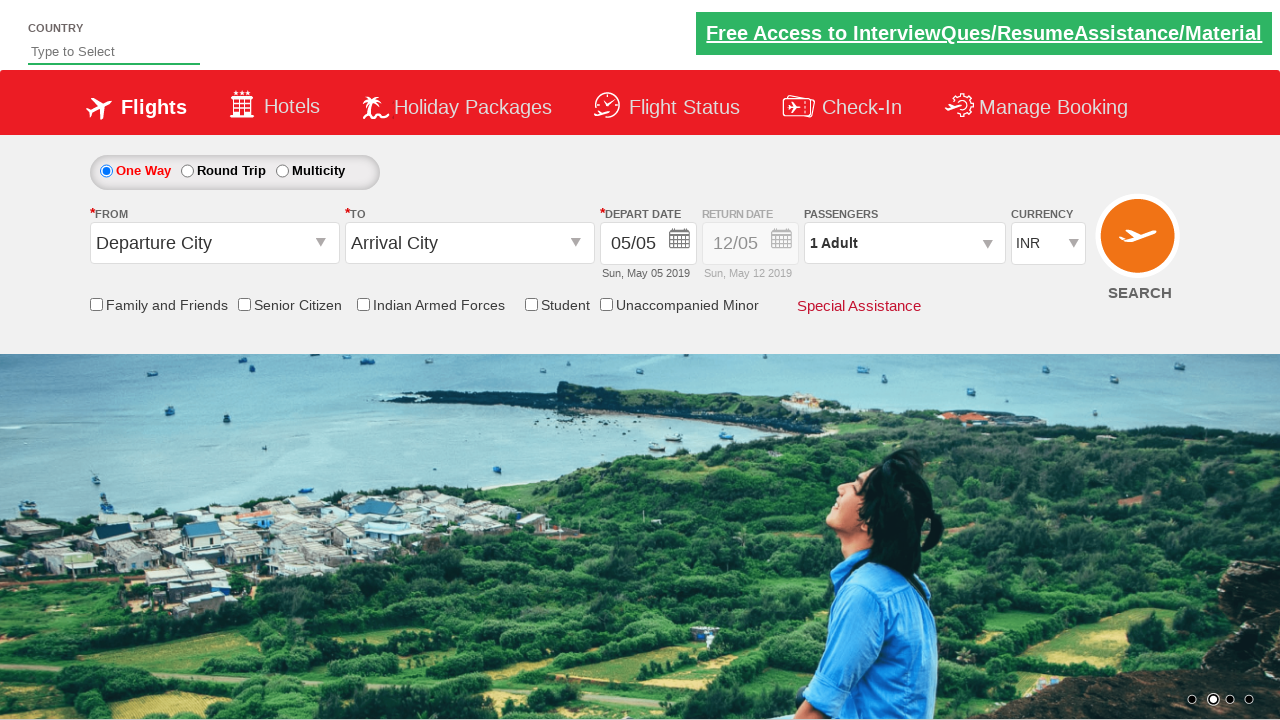

Checked if one-way radio button is enabled
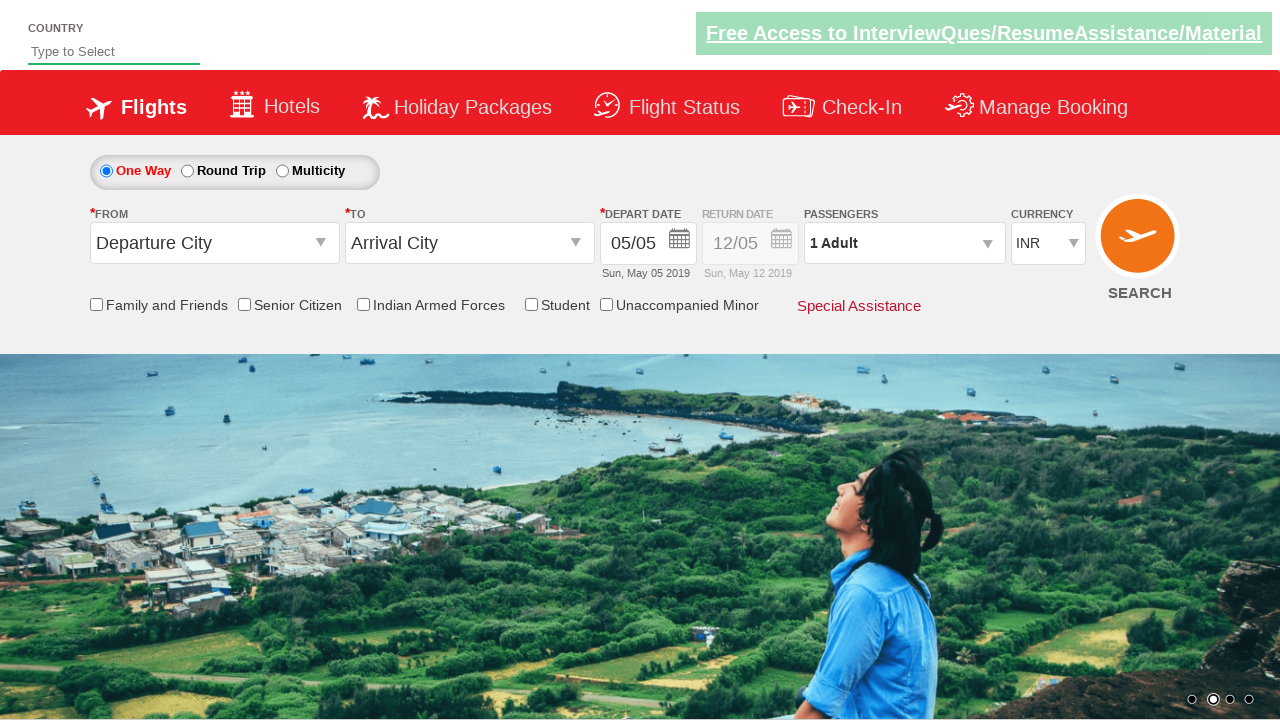

Retrieved style attribute from Div1 element
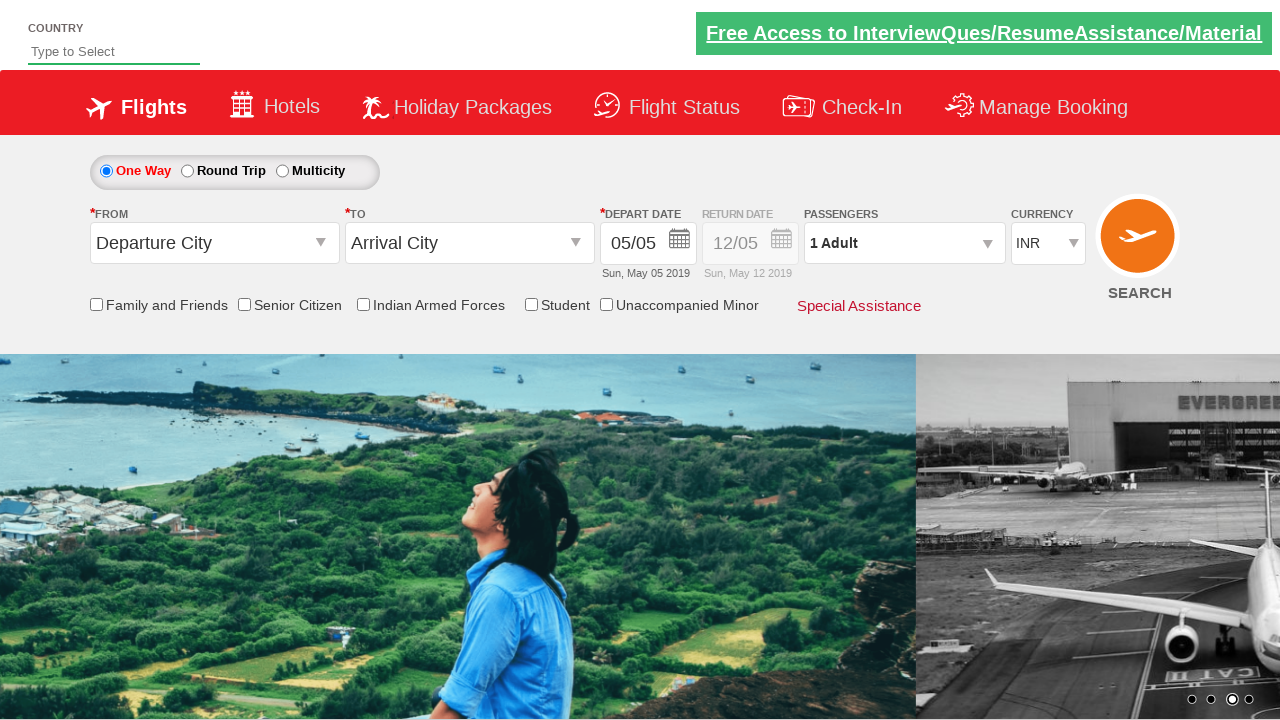

Verified one-way trip type is selected (opacity 0.5 found in style)
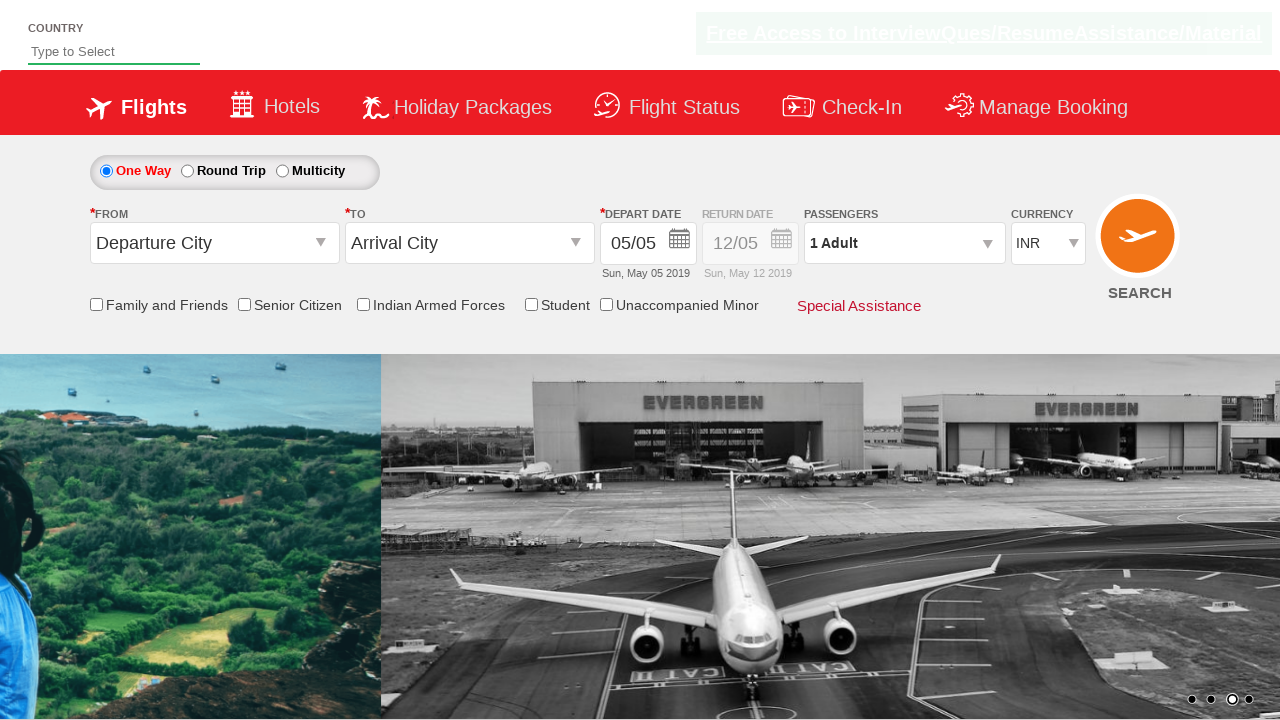

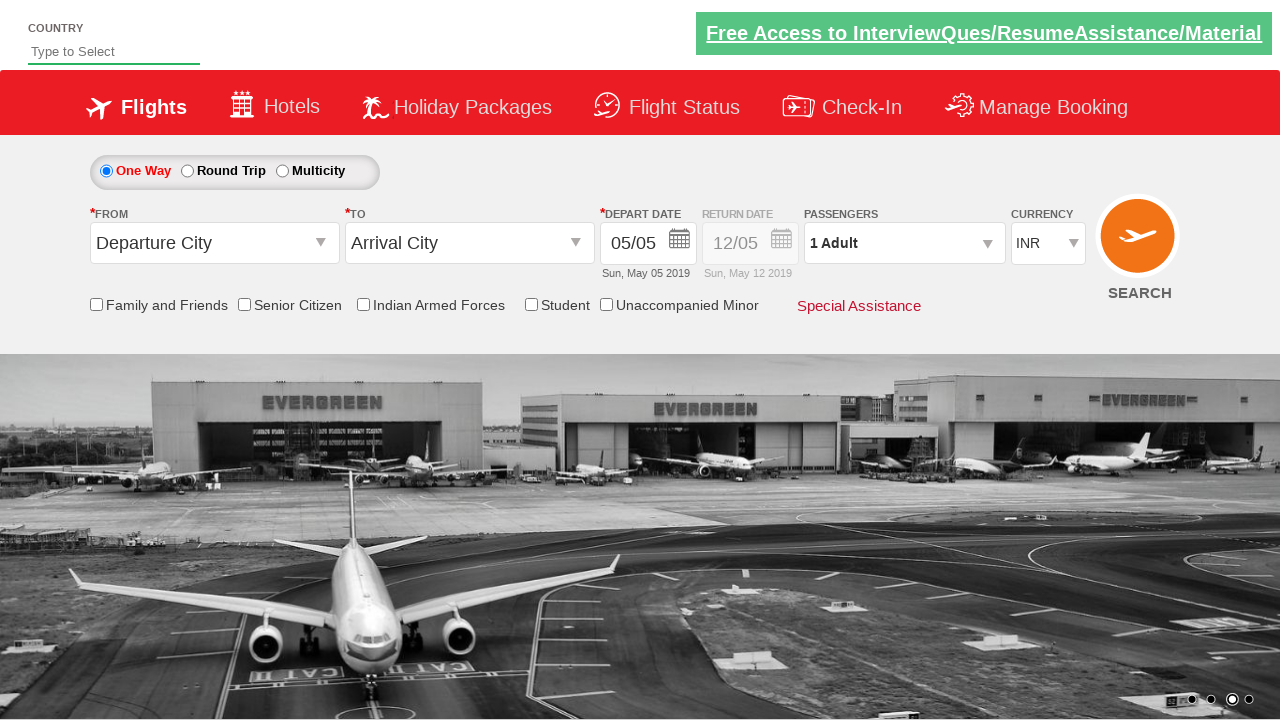